Tests scrolling functionality by scrolling to the footer element and verifying scroll position changes

Starting URL: https://webdriver.io/

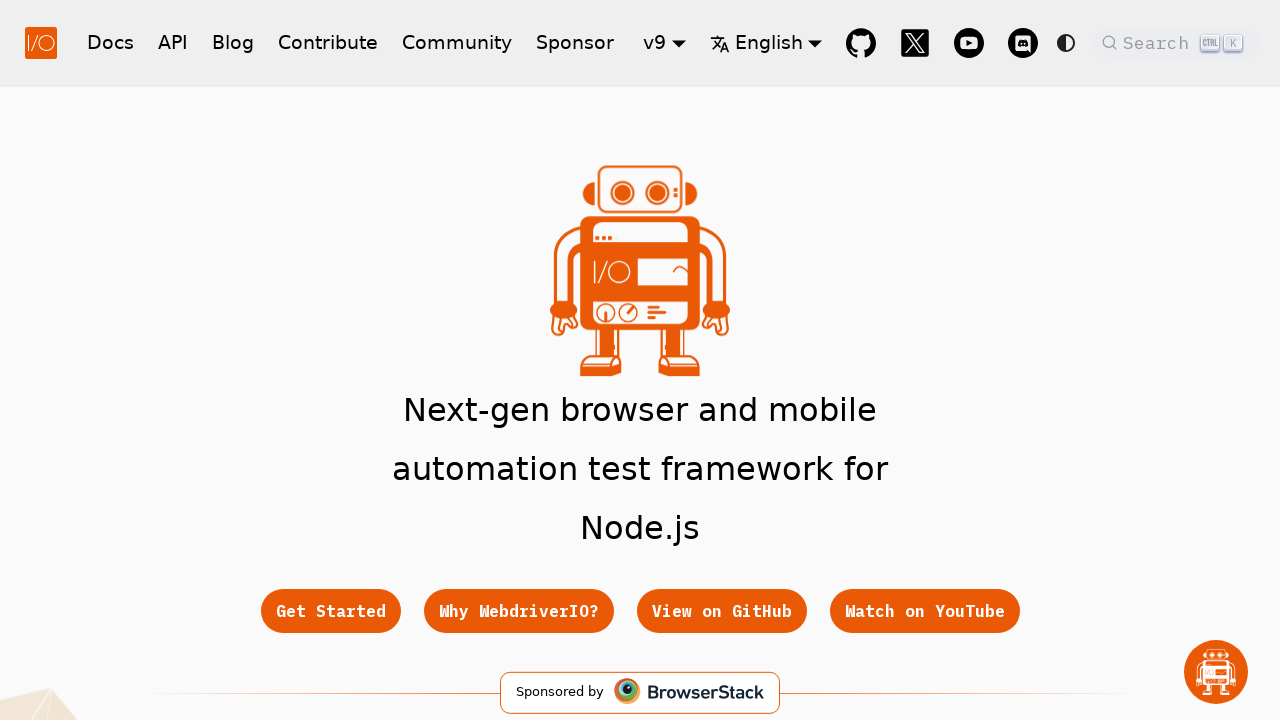

Evaluated initial scroll position
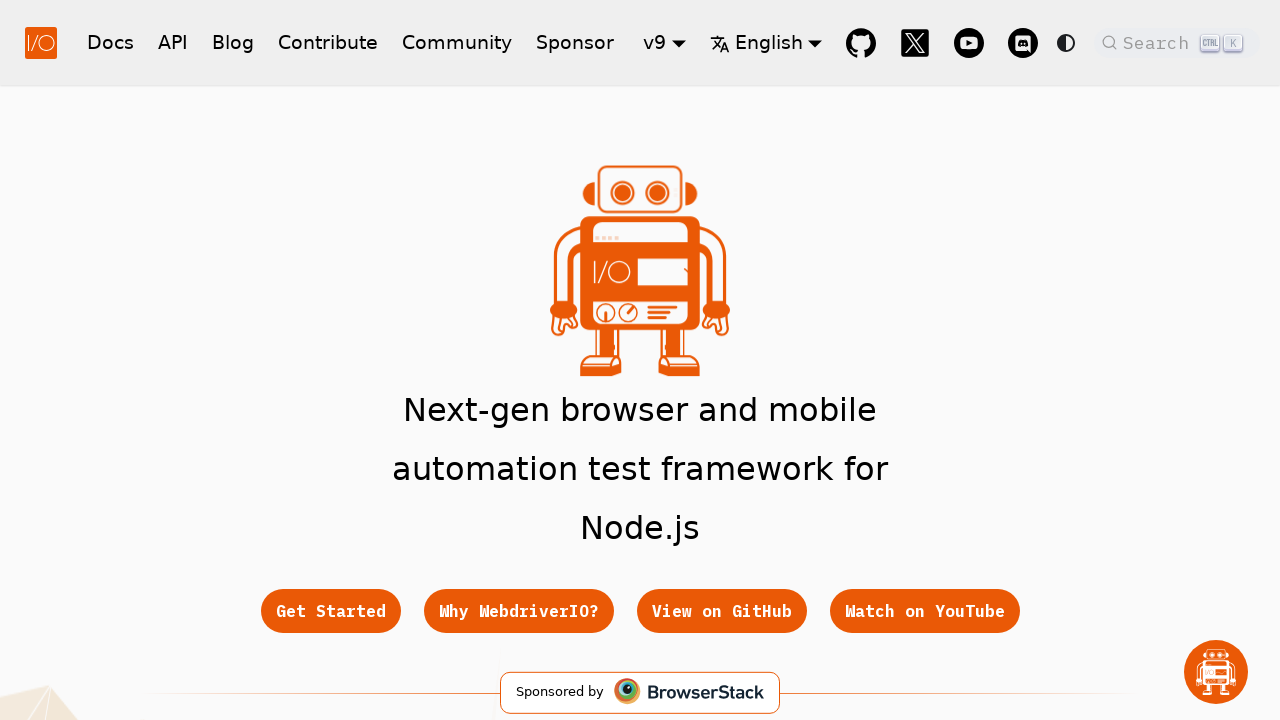

Asserted initial scroll position is at top [0, 0]
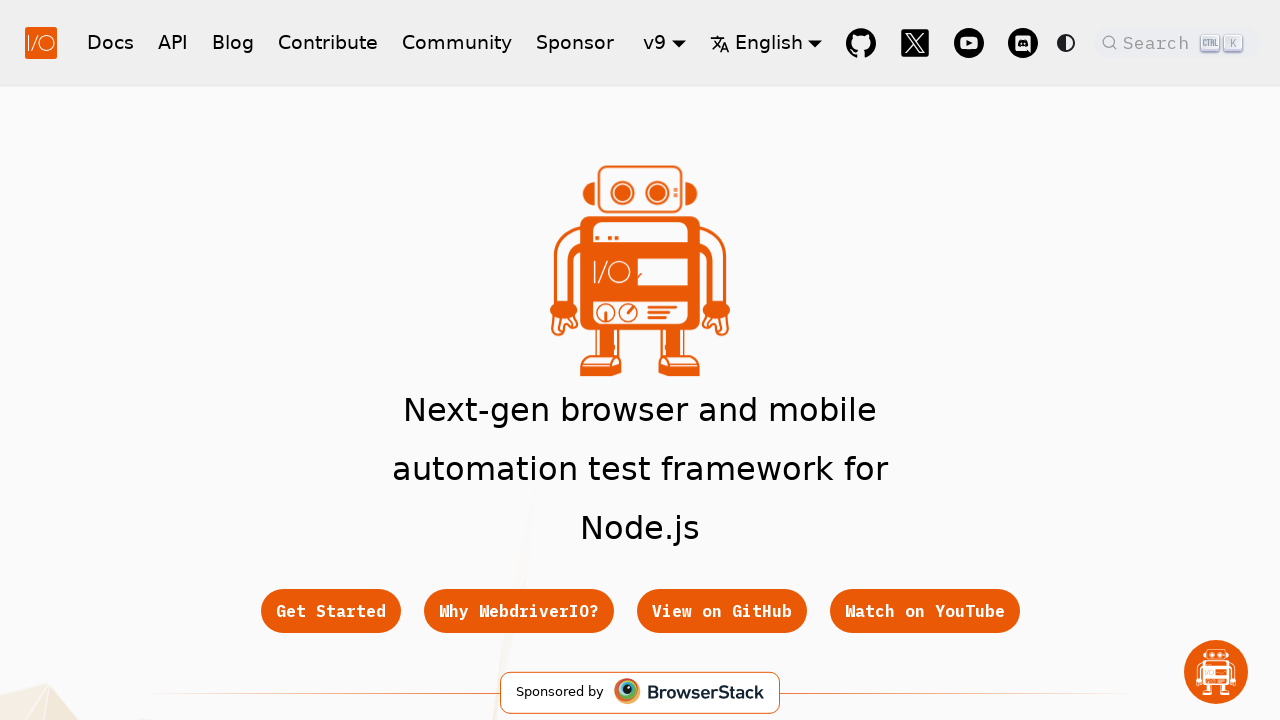

Scrolled footer element into view
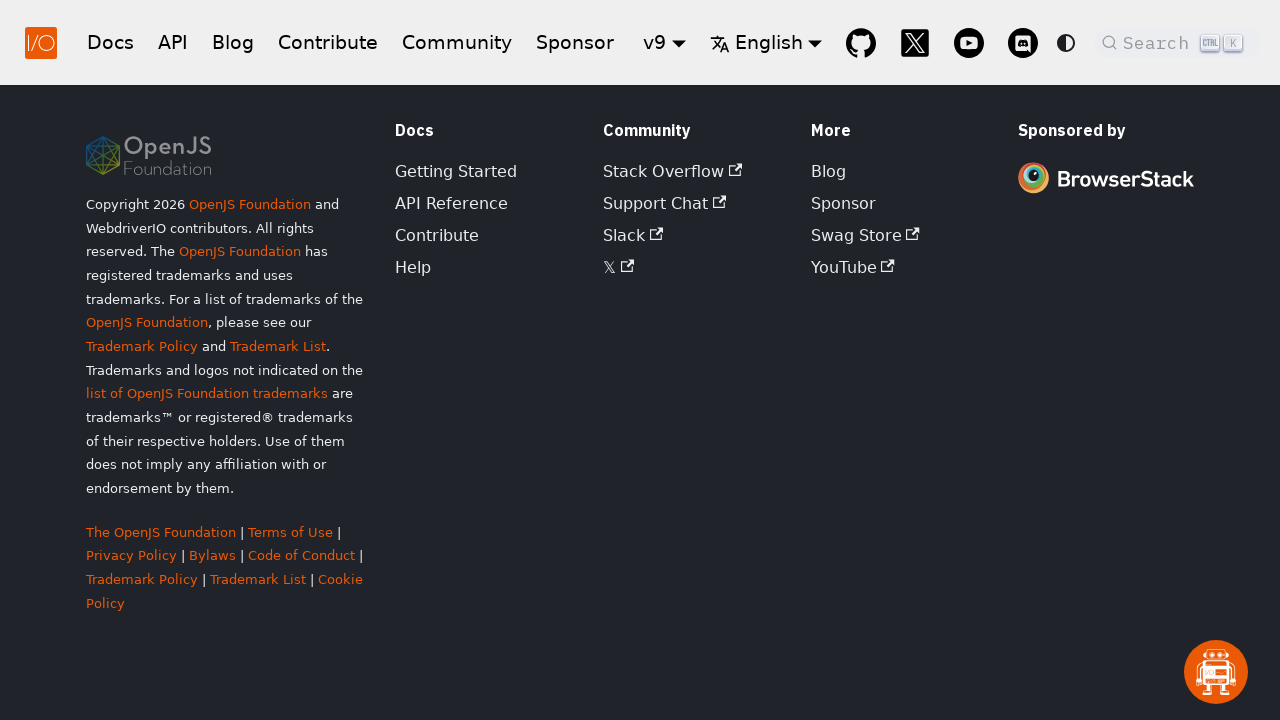

Evaluated scroll position after scrolling to footer
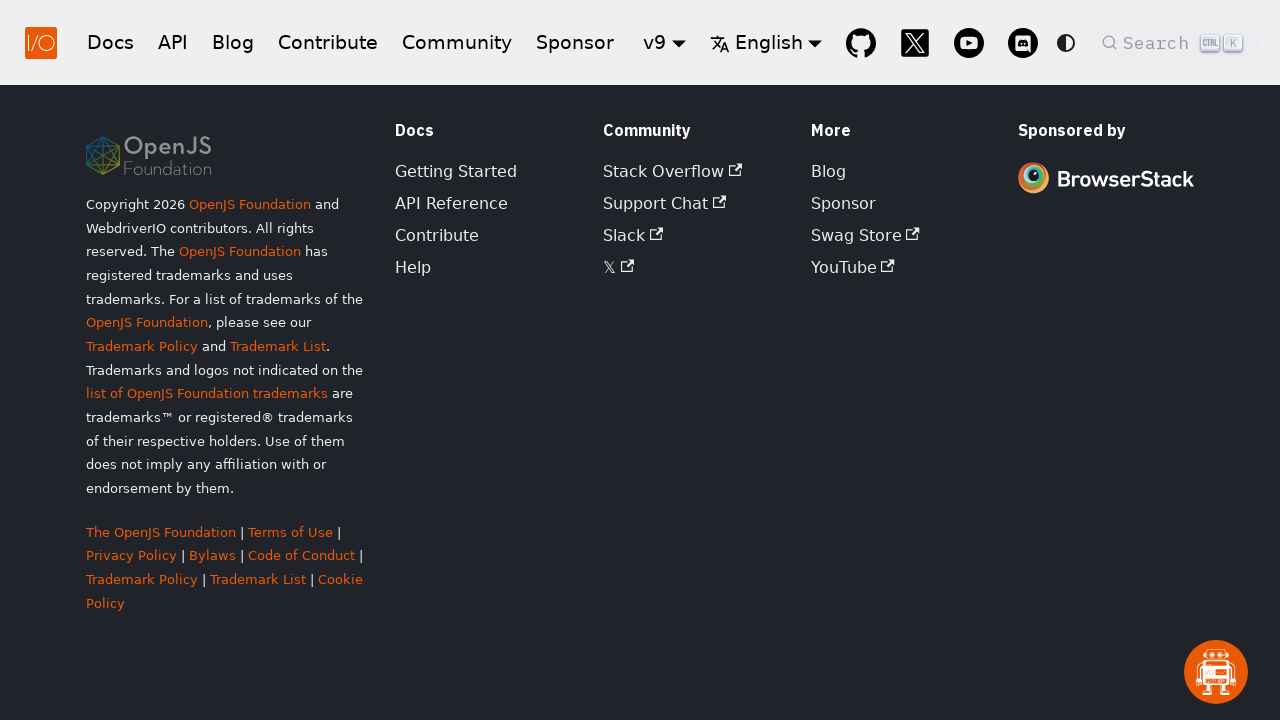

Asserted vertical scroll position is greater than 100
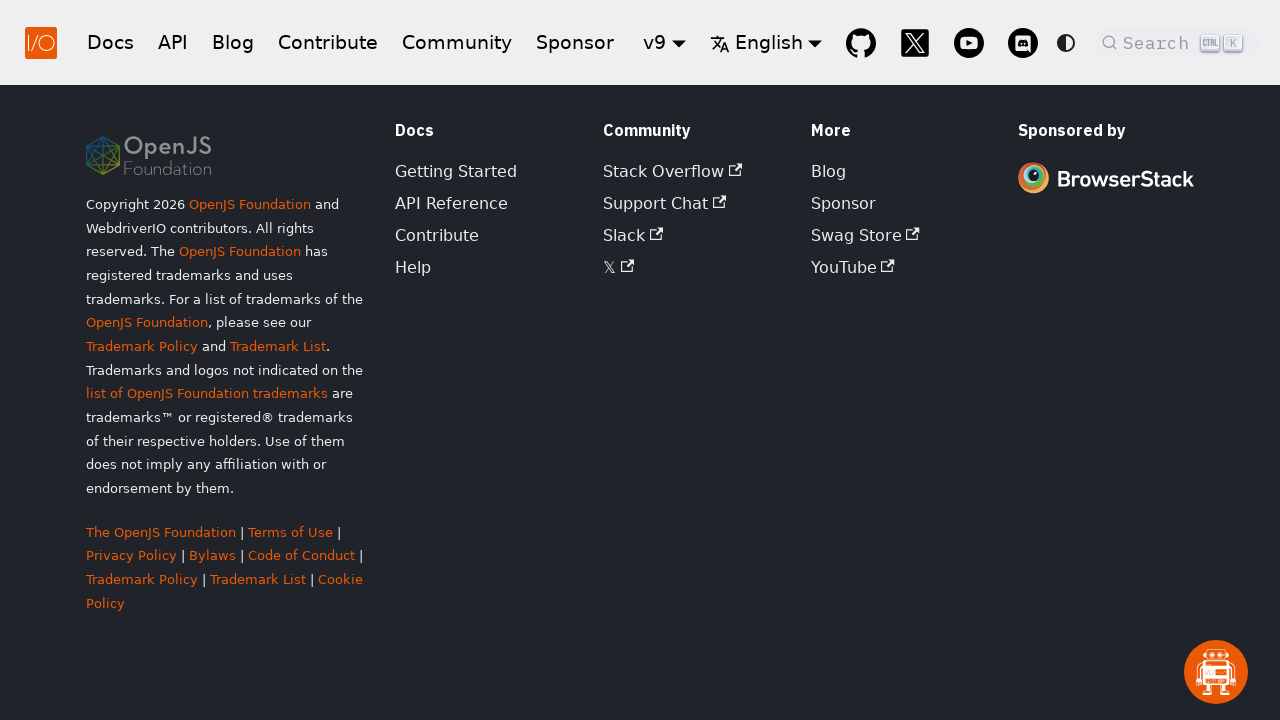

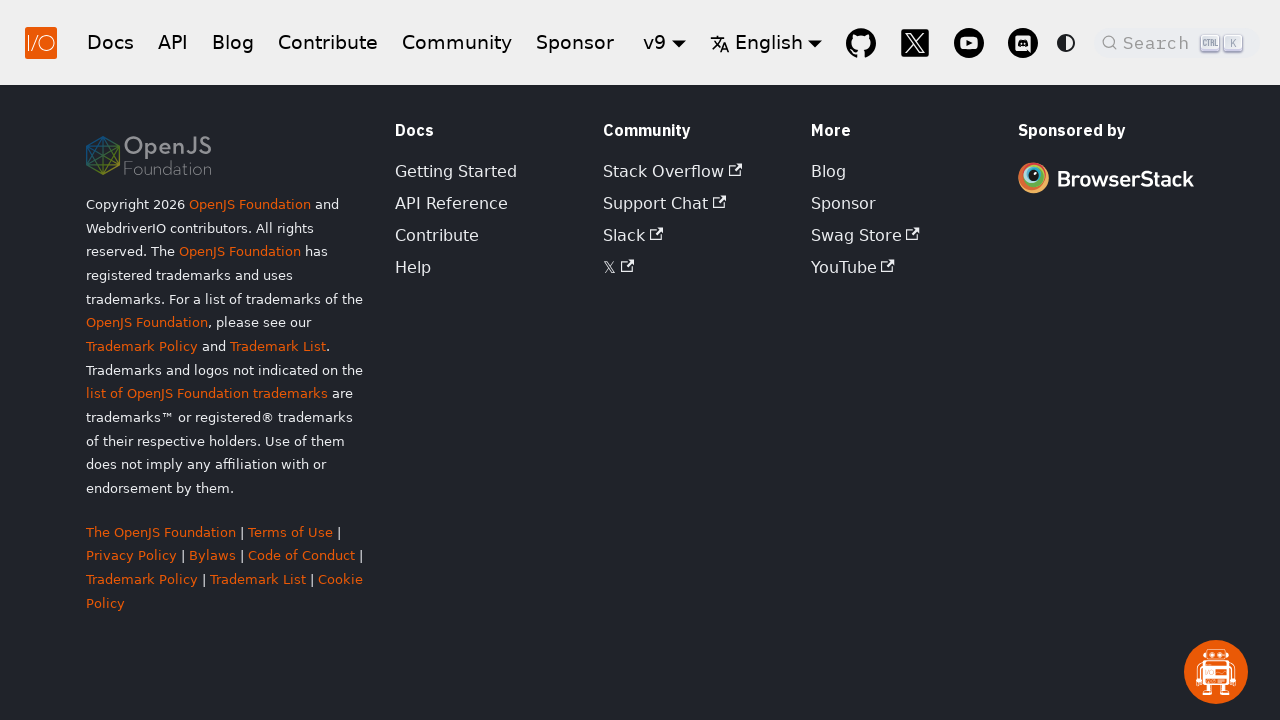